Tests an e-commerce flow on an Angular demo app by navigating to products, selecting a Selenium item, adding it to cart, and updating the quantity in the cart.

Starting URL: https://rahulshettyacademy.com/angularAppdemo/

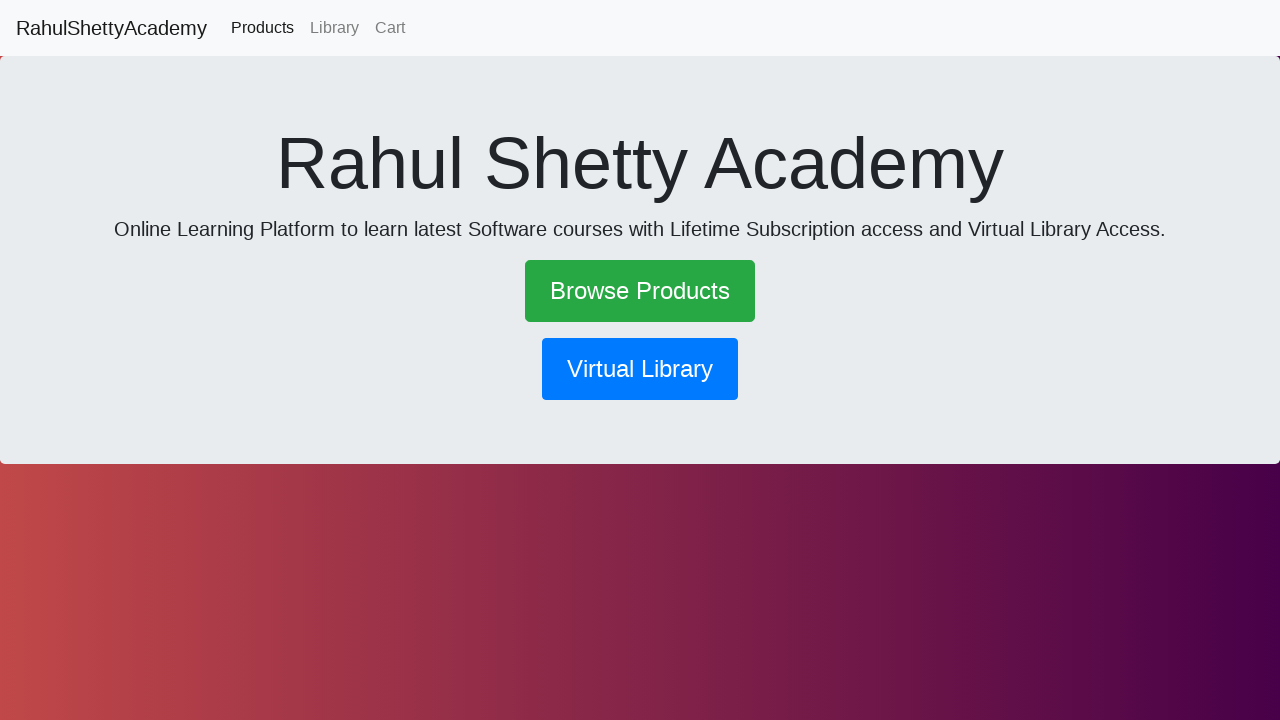

Clicked success button to proceed at (640, 291) on a.btn-success
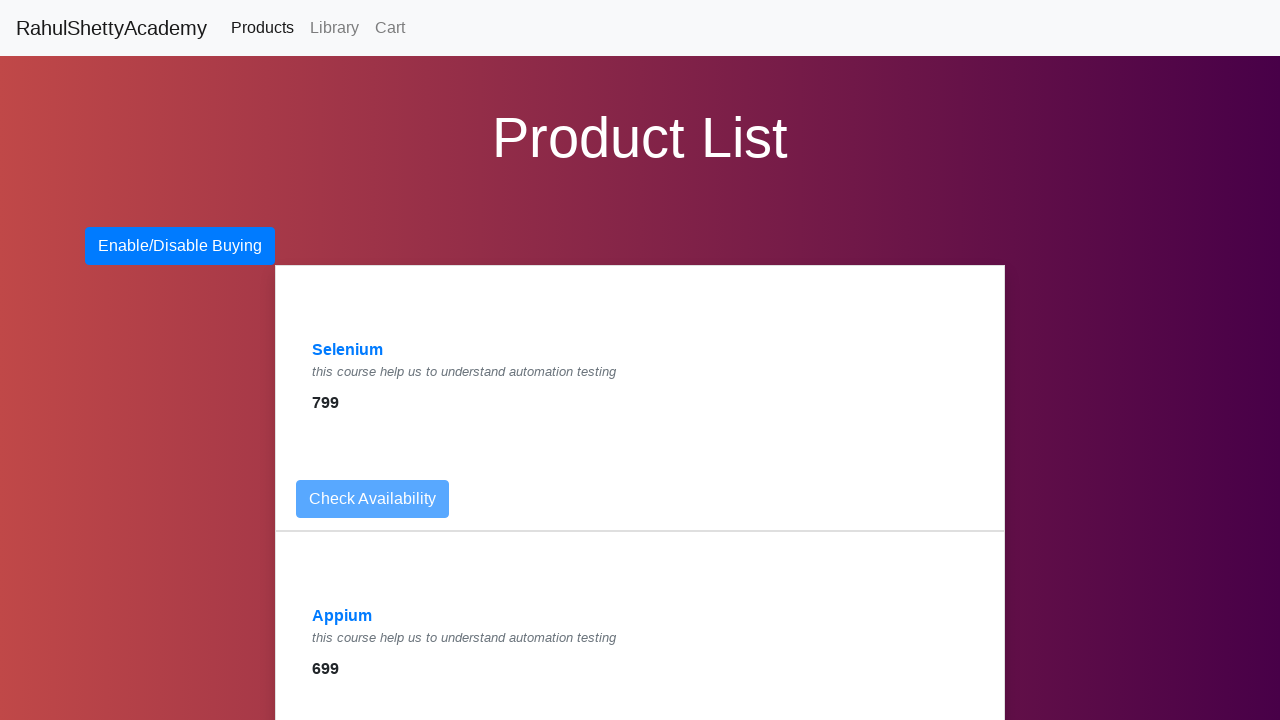

Clicked on Selenium product link at (348, 350) on text=Selenium
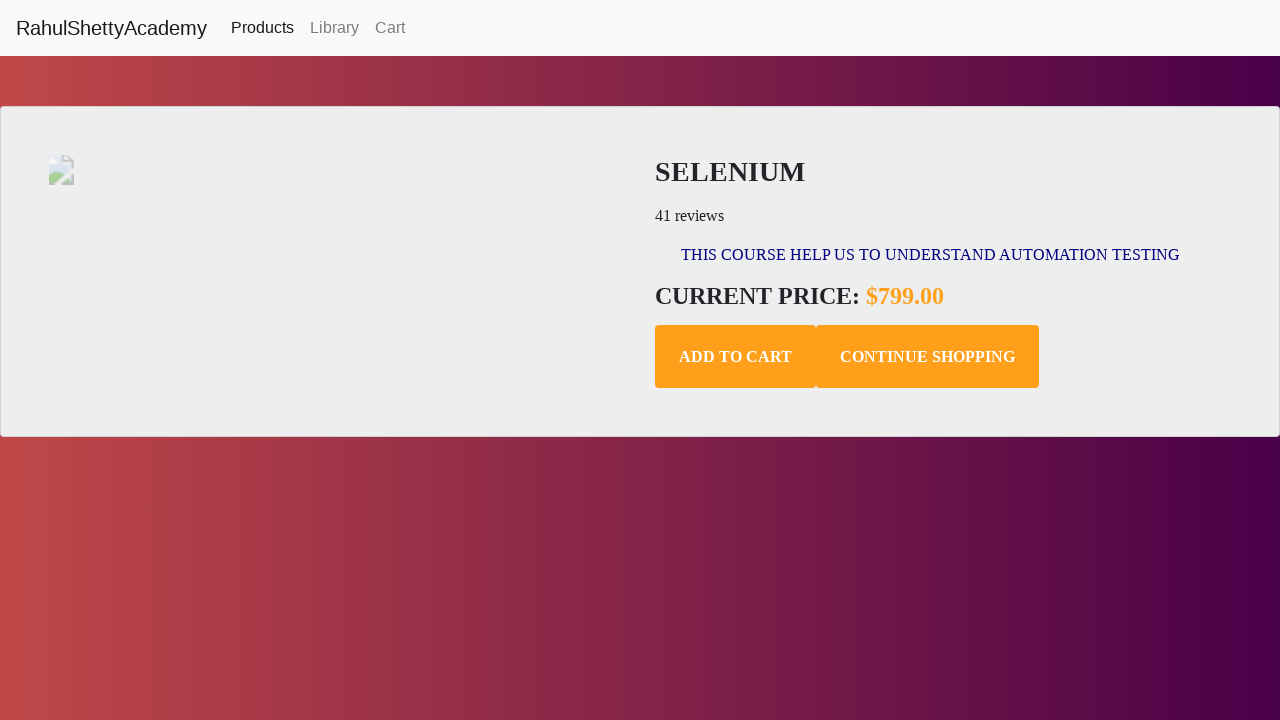

Clicked add to cart button for Selenium product at (736, 357) on button.add-to-cart
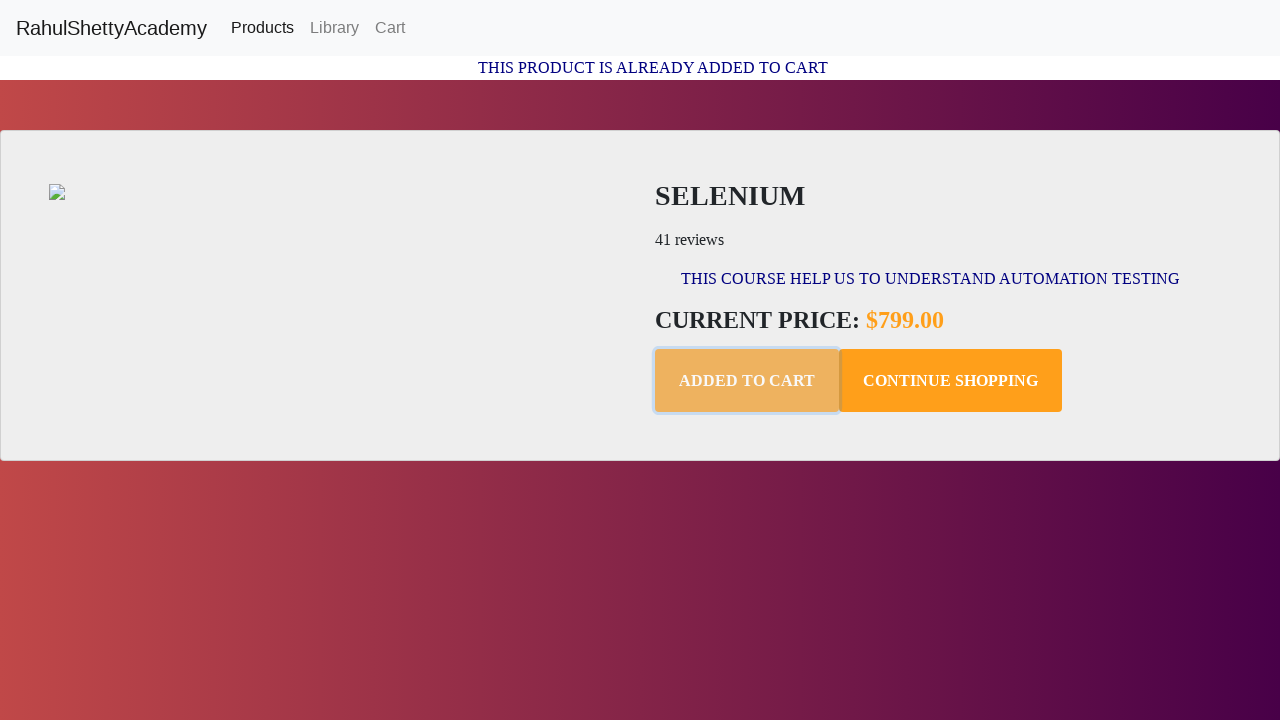

Navigated to cart at (390, 28) on text=Cart
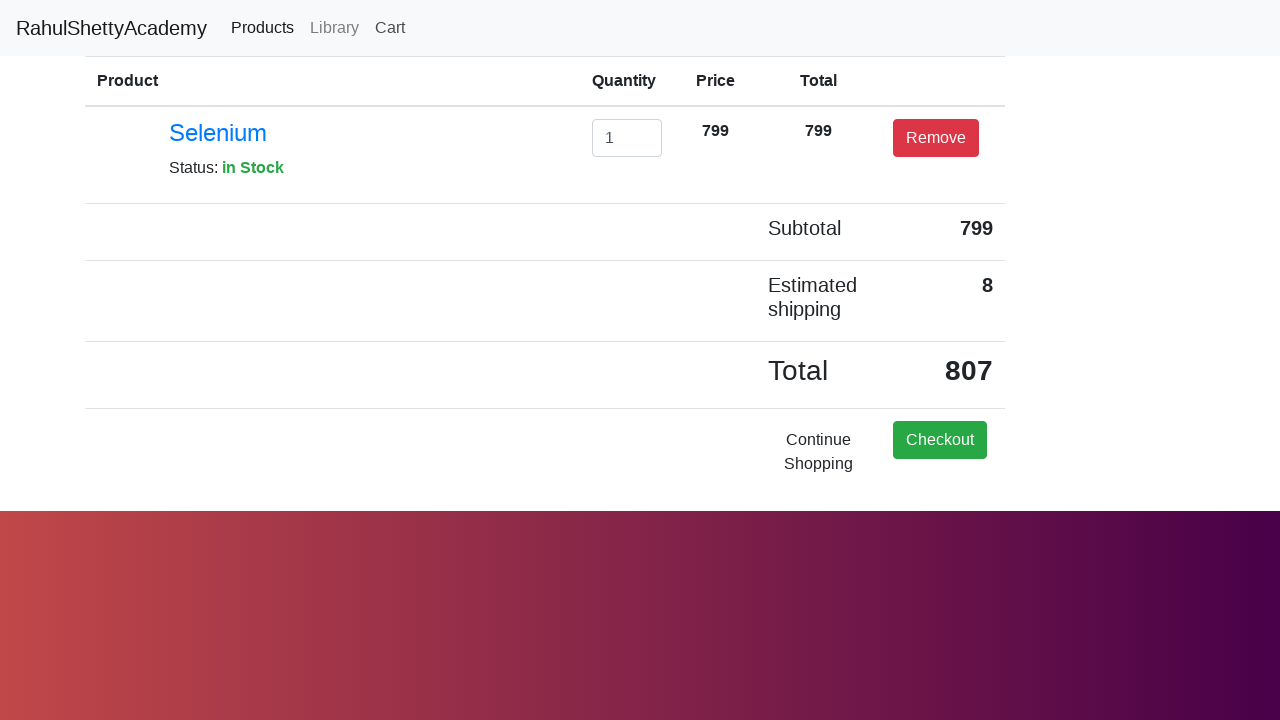

Cleared quantity field in cart on #exampleInputEmail1
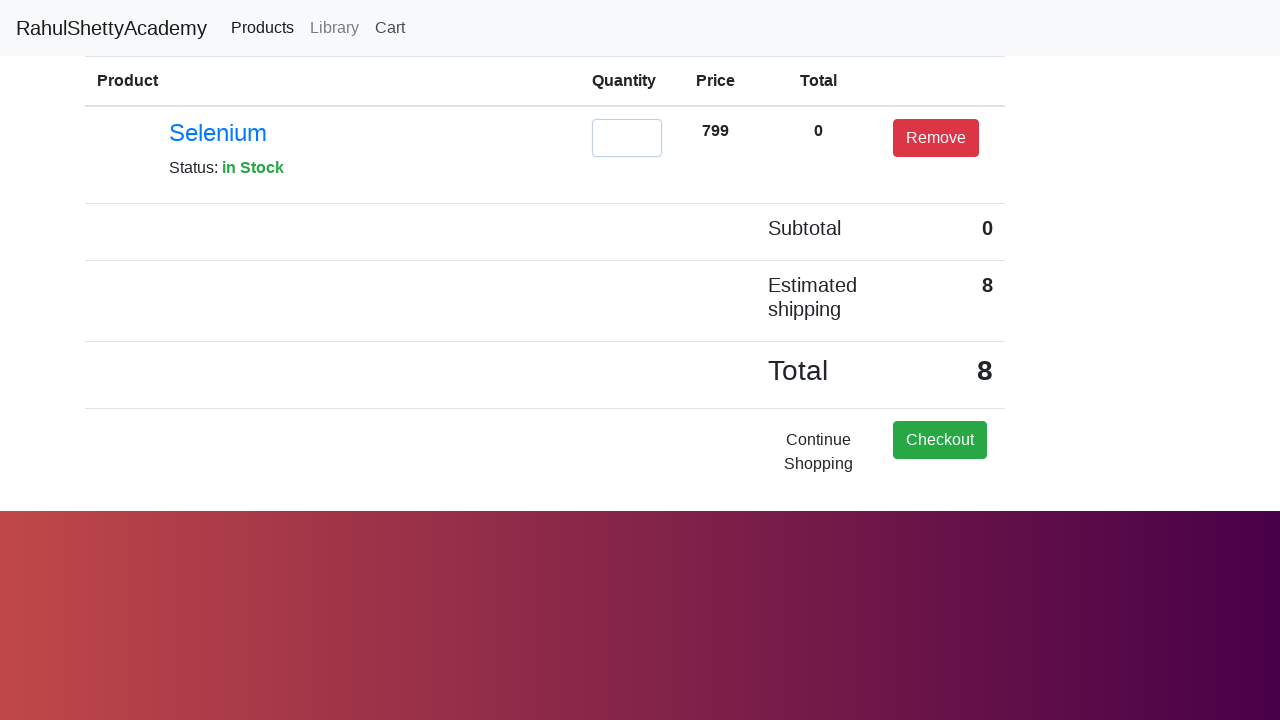

Updated cart quantity to 2 on #exampleInputEmail1
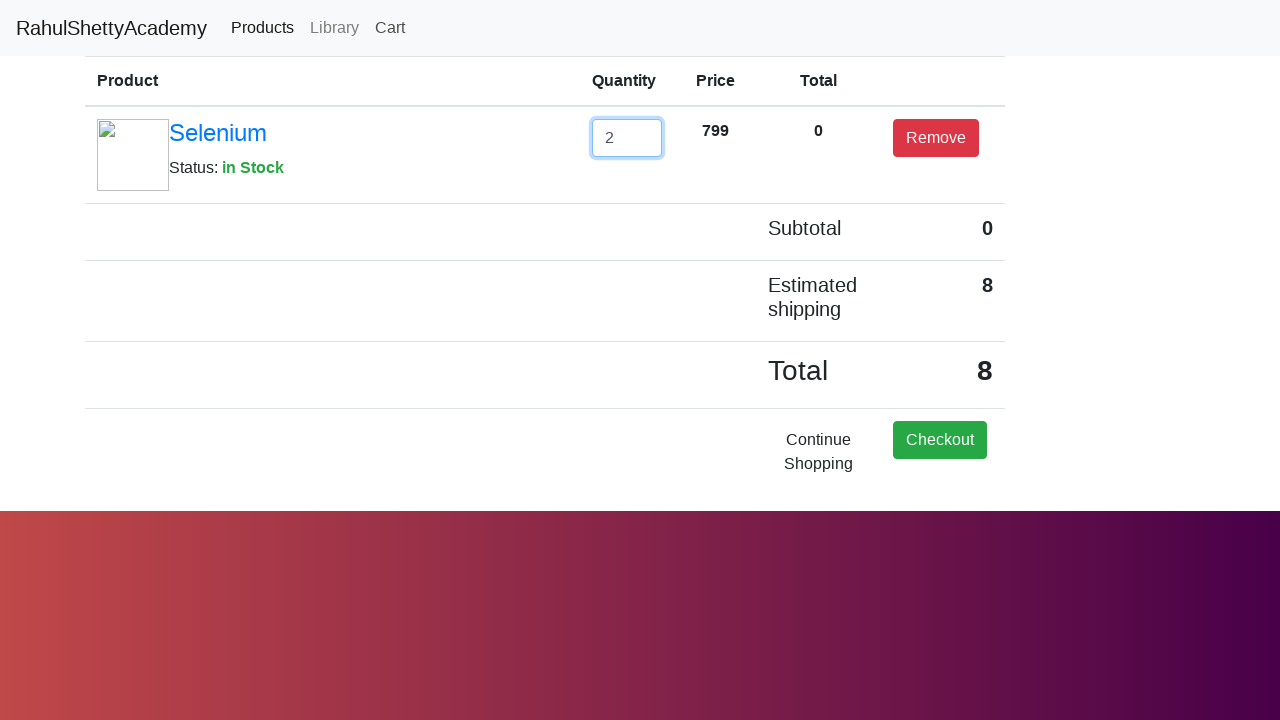

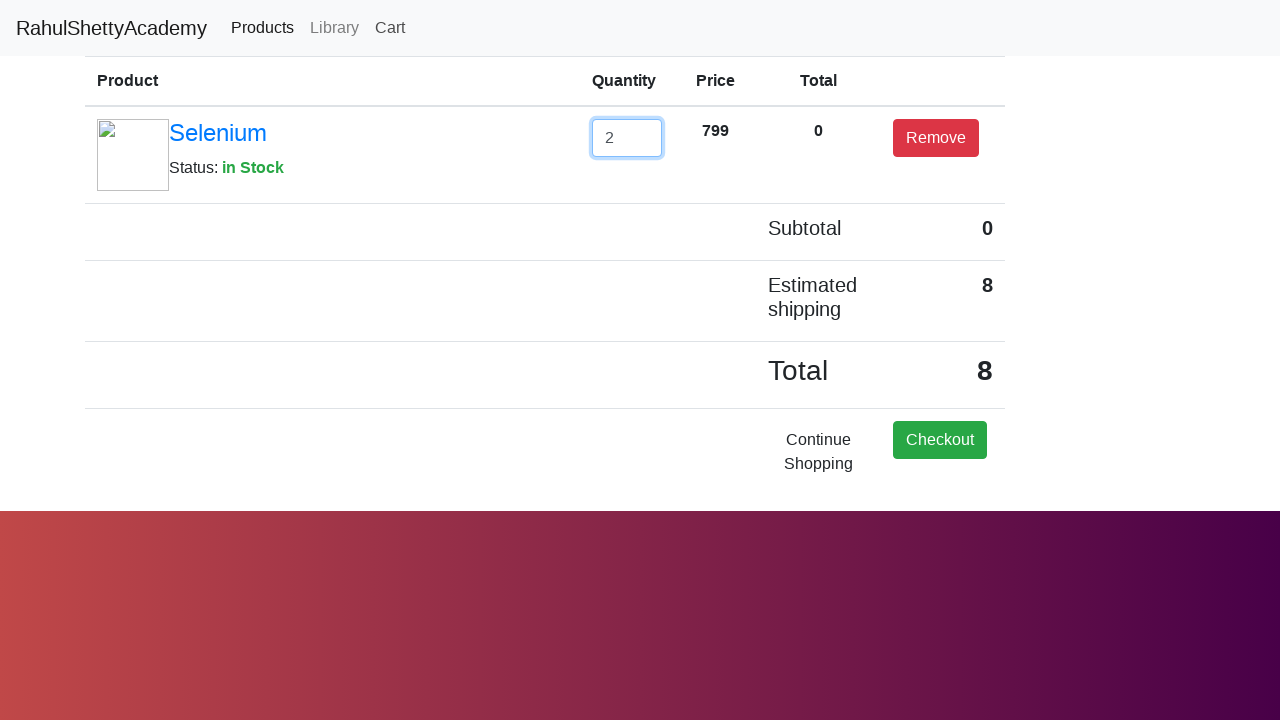